Tests clicking the X button to close the error message after failed login

Starting URL: https://the-internet.herokuapp.com/

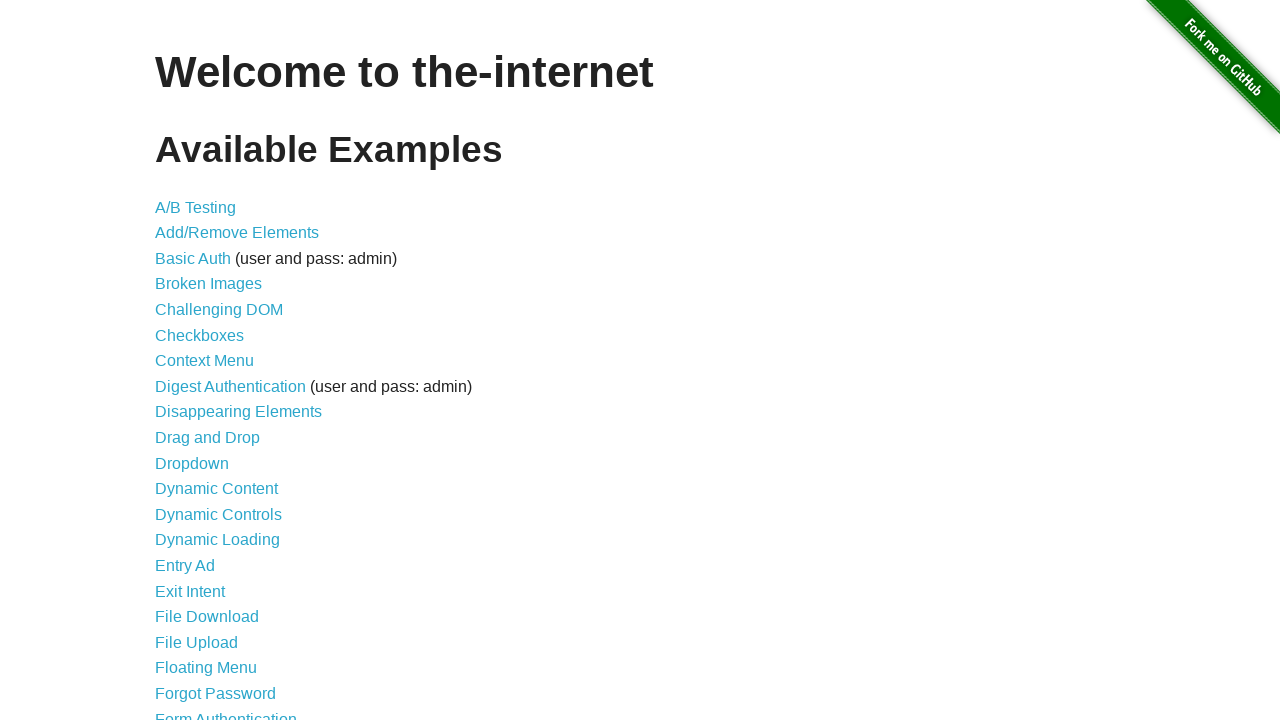

Clicked Form Authentication link at (226, 712) on xpath=//a[@href='/login']
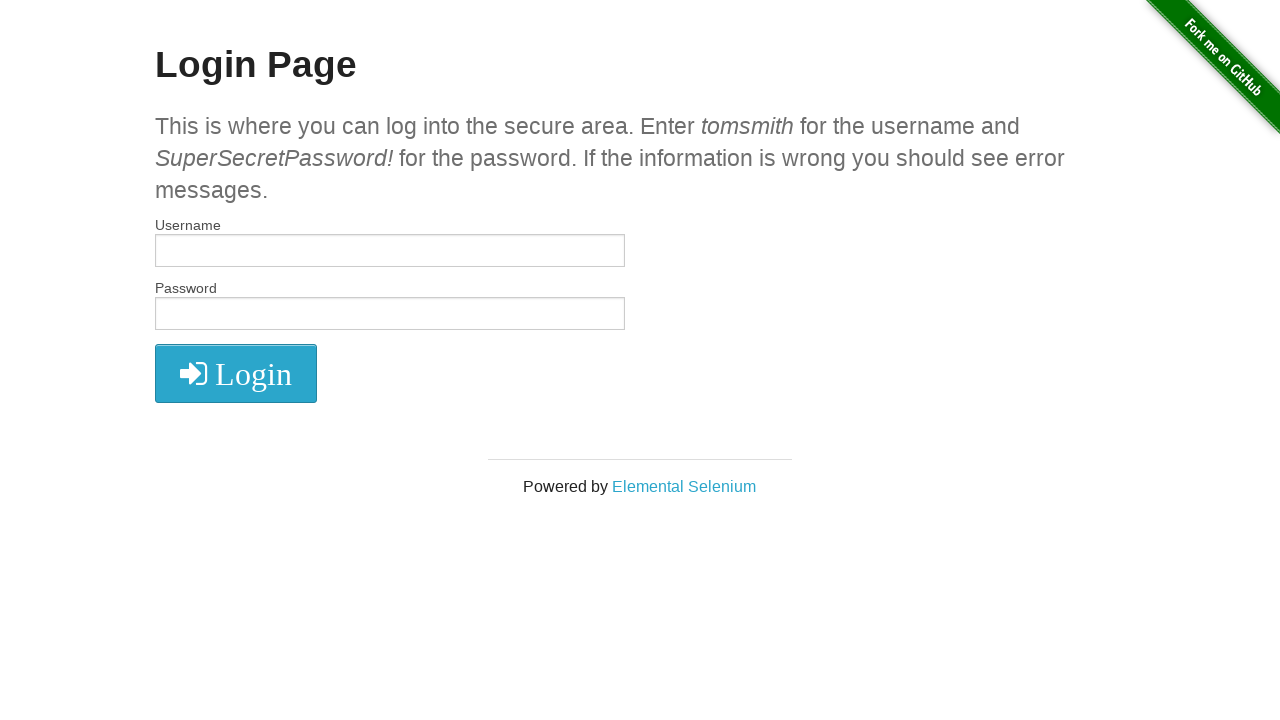

Clicked login button without credentials to trigger error at (236, 374) on xpath=//button/i
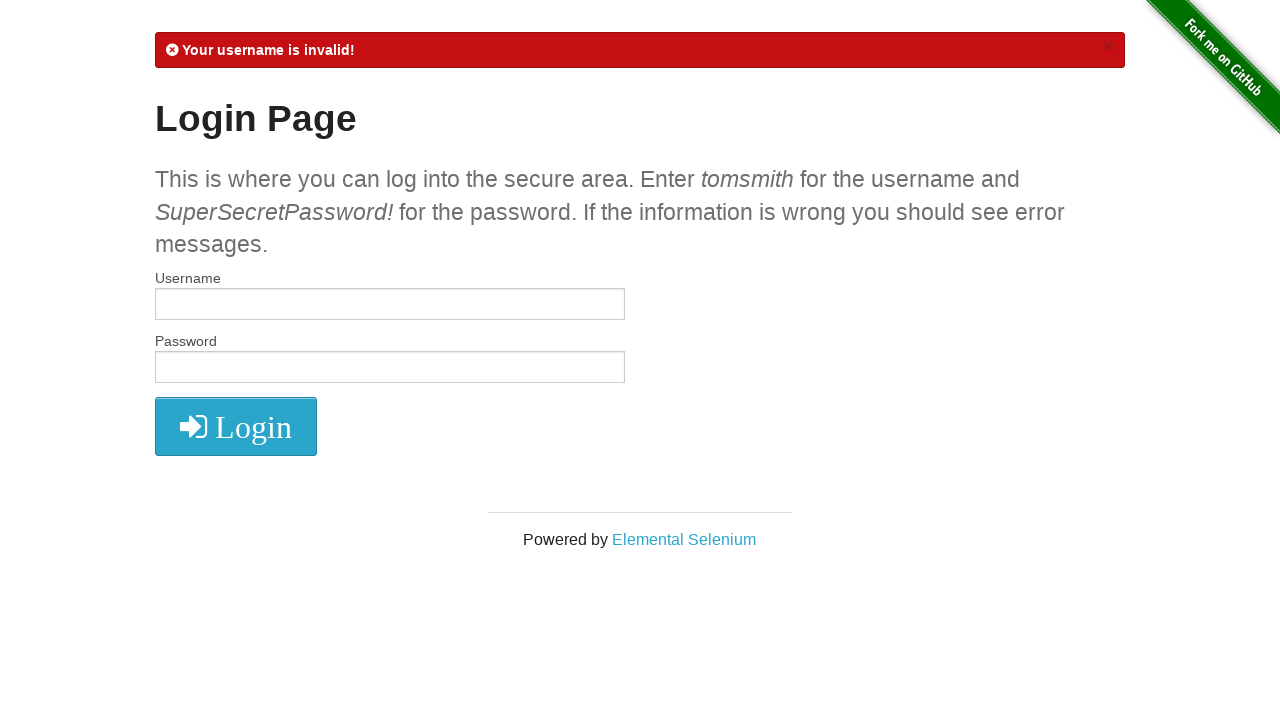

Clicked X button to close error message at (1108, 46) on xpath=//a[@class='close']
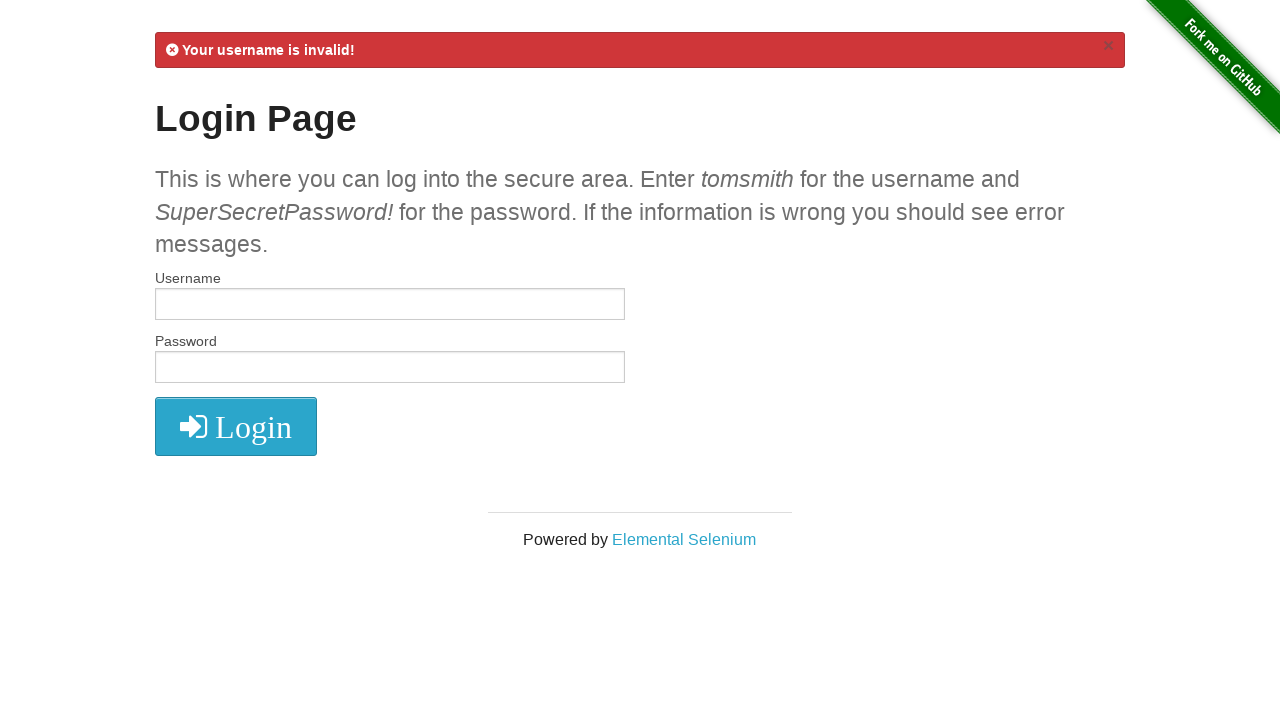

Located error message element
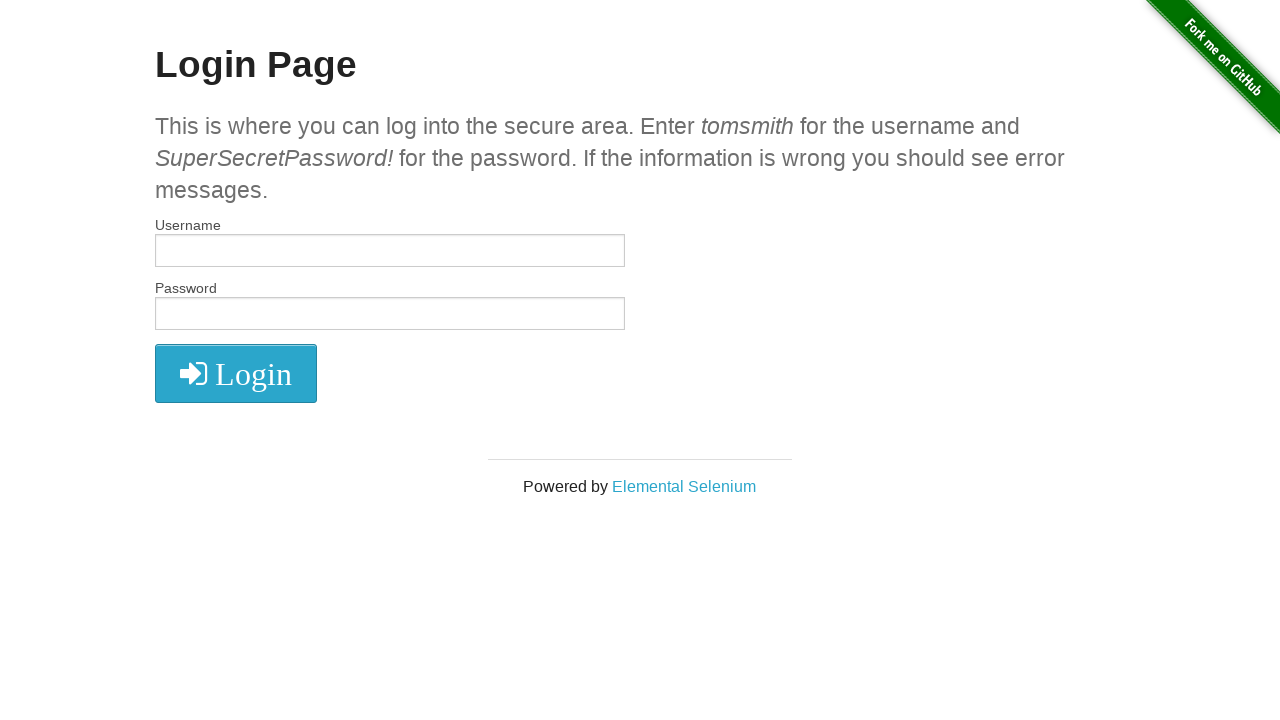

Waited 500ms for error message animation to complete
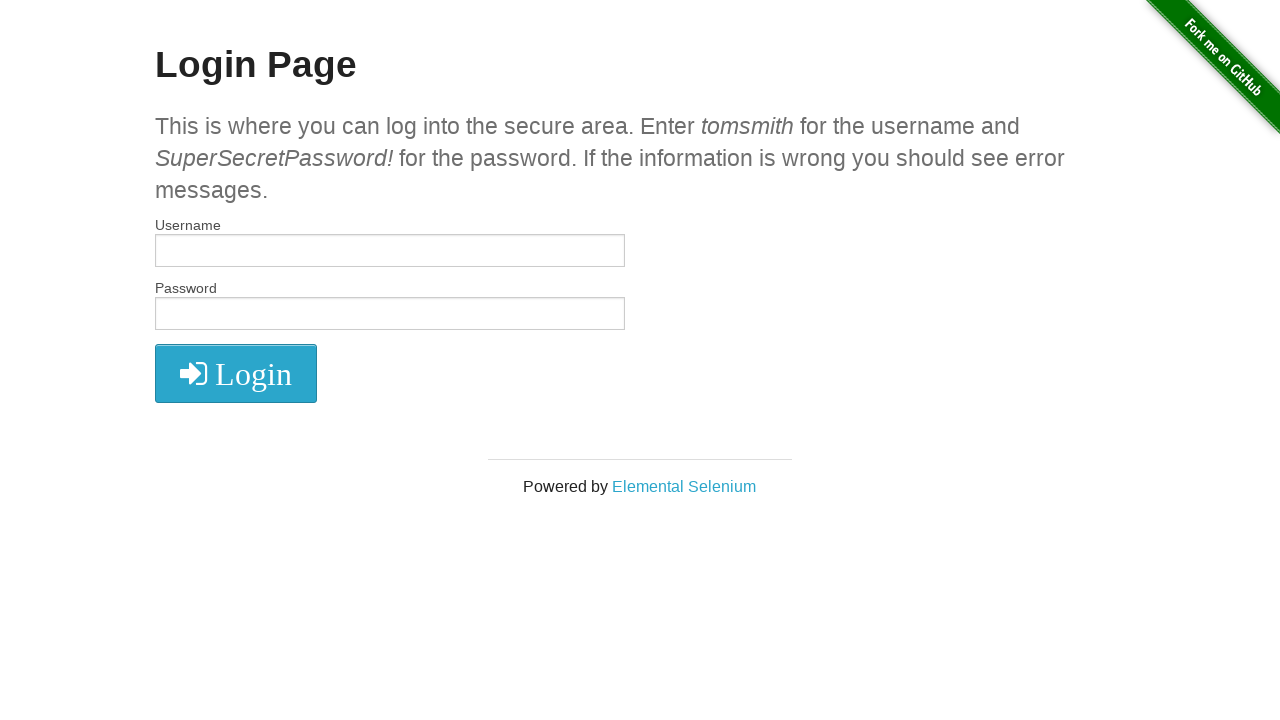

Verified error message is no longer visible
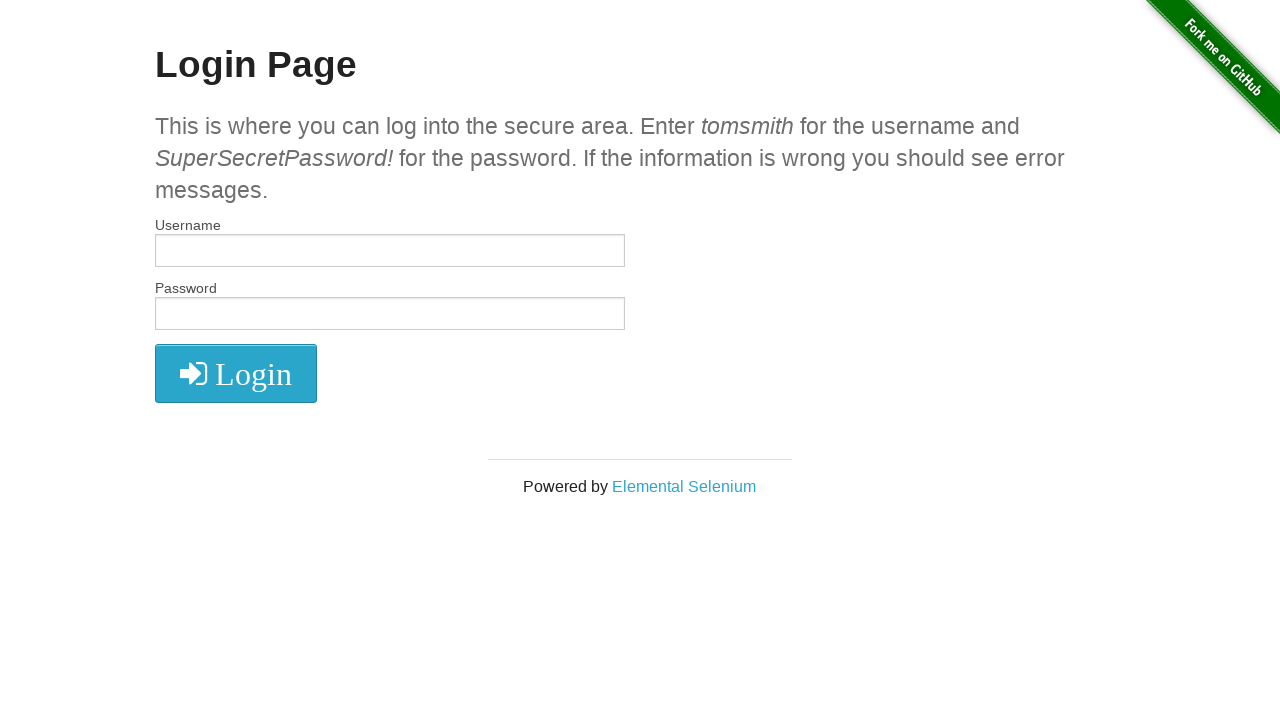

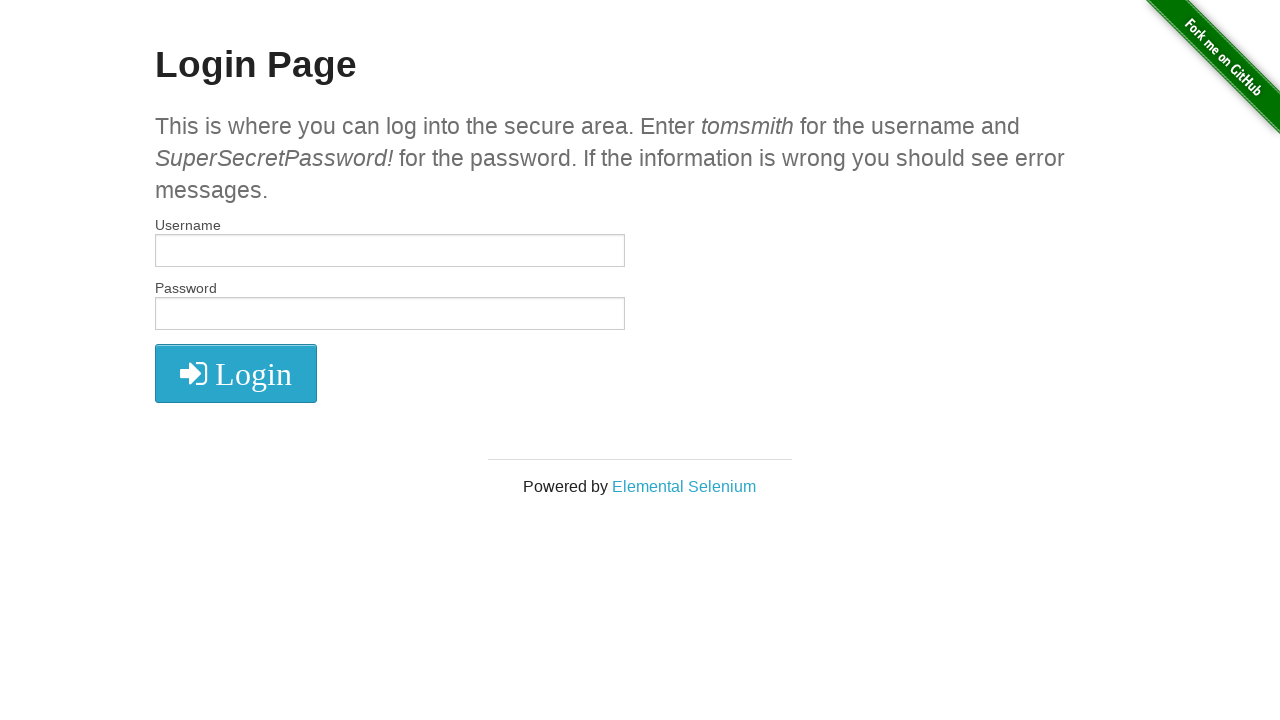